Tests horizontal slider functionality by repeatedly pressing the right arrow key until the slider reaches a target value of 4, then verifies the displayed range value matches the expected value.

Starting URL: https://the-internet.herokuapp.com/horizontal_slider

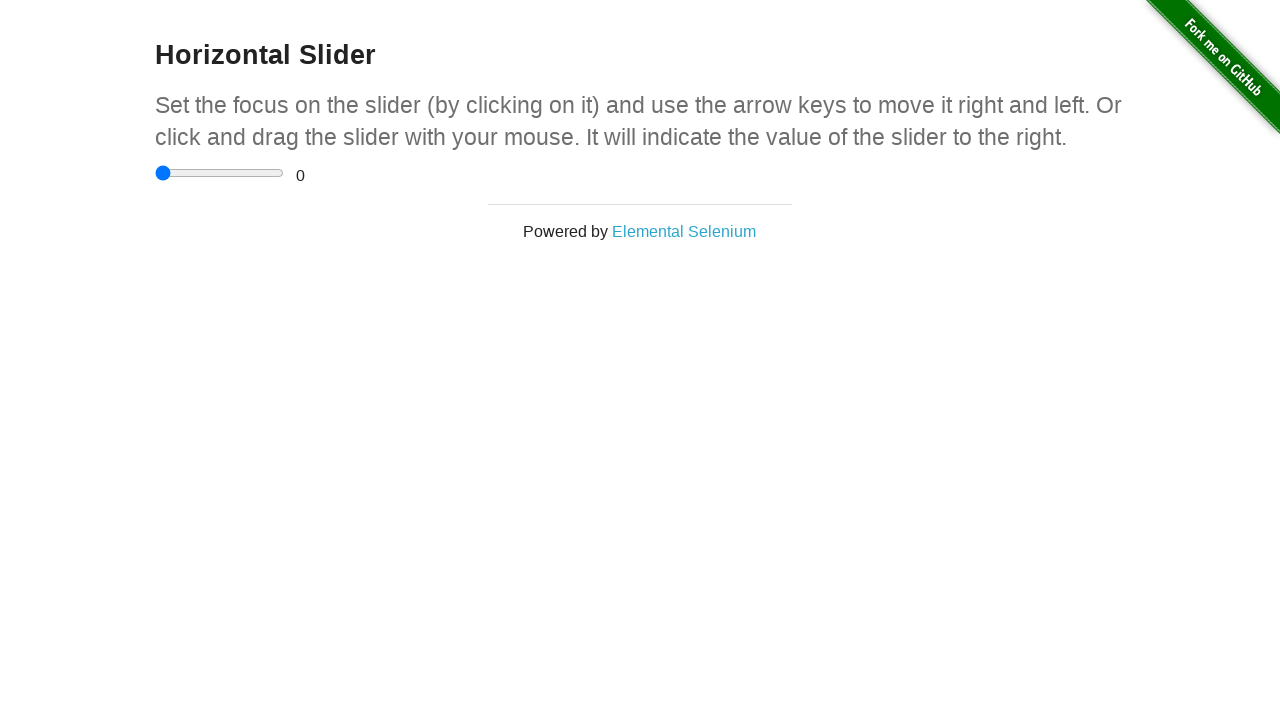

Located the slider input element
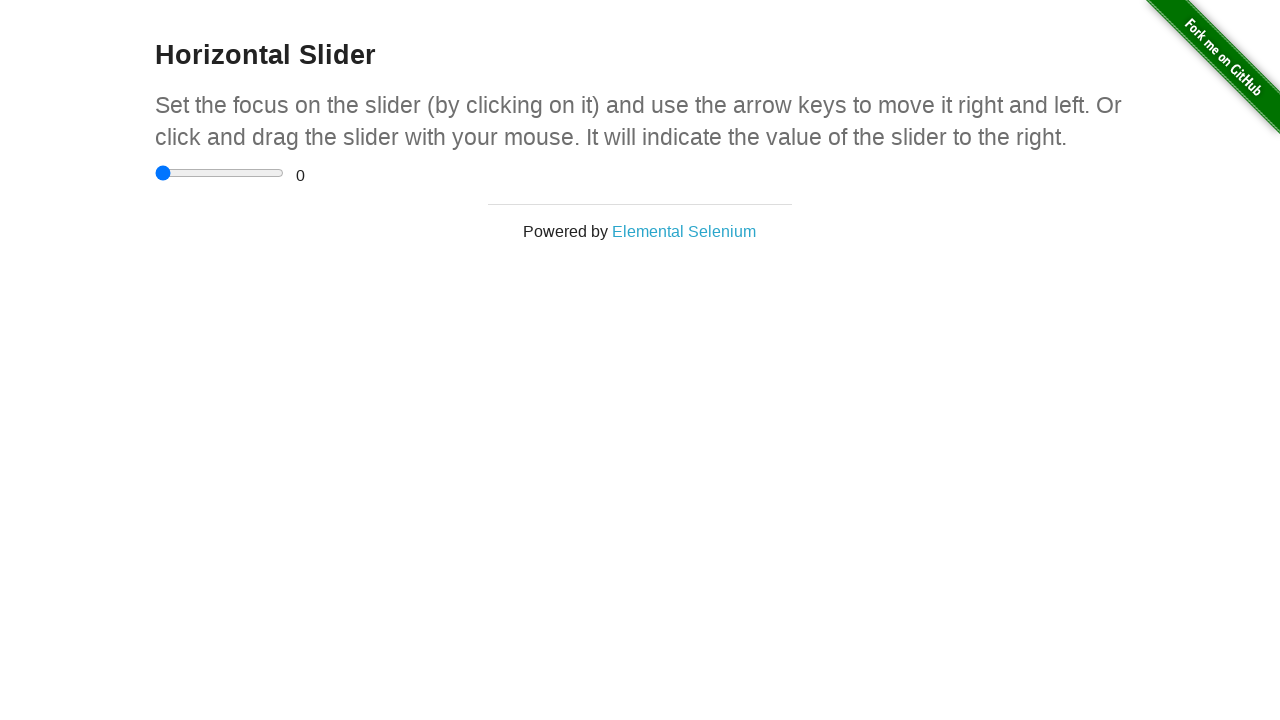

Located the range display element
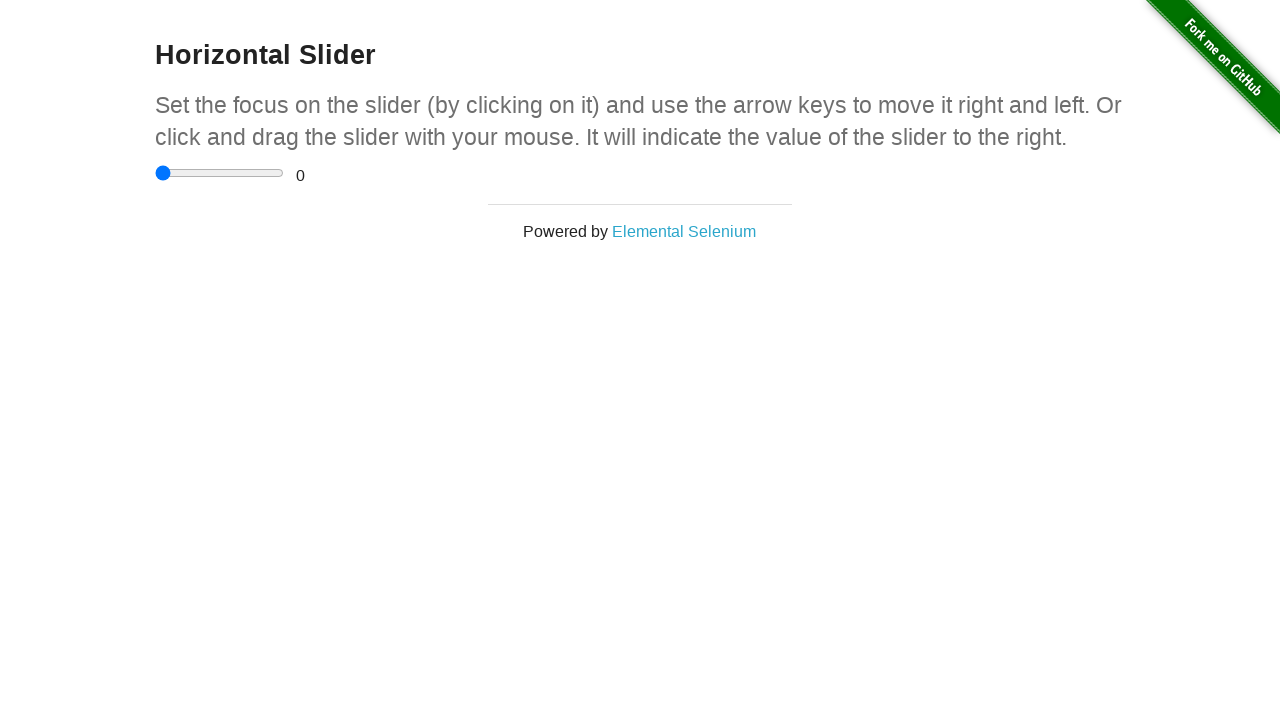

Pressed ArrowRight to move slider on xpath=//input
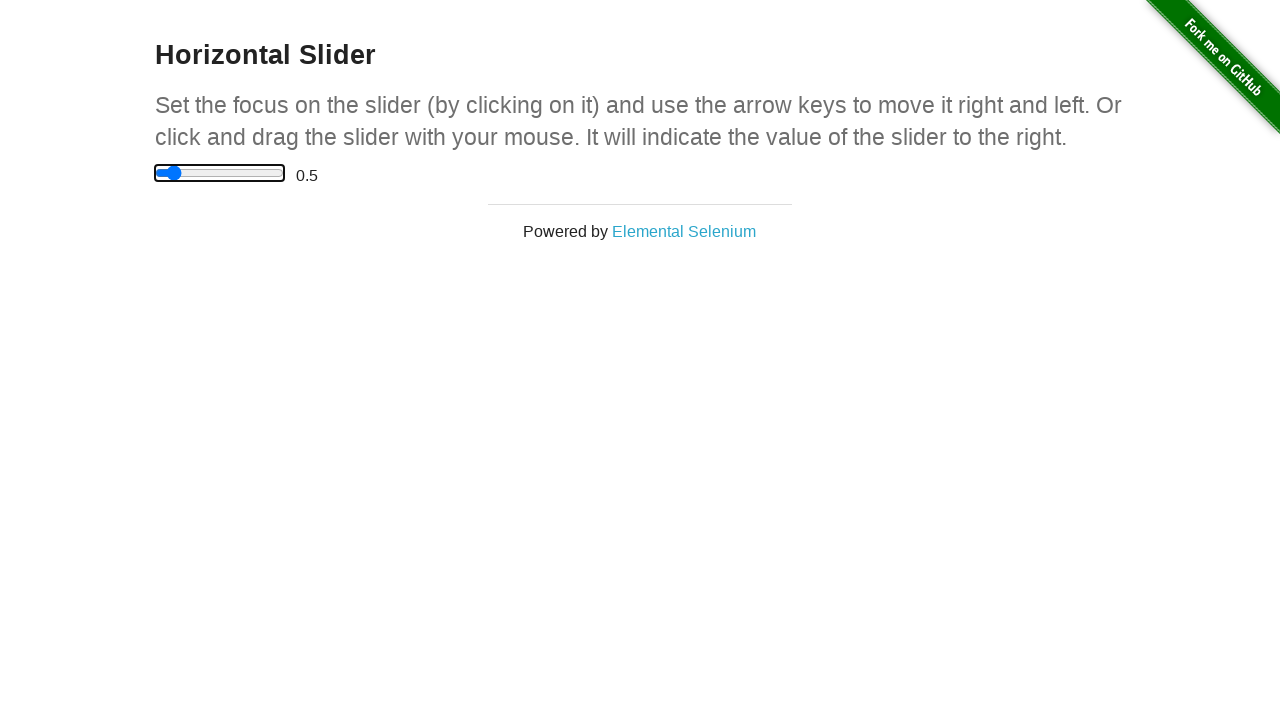

Waited 500ms for slider to update
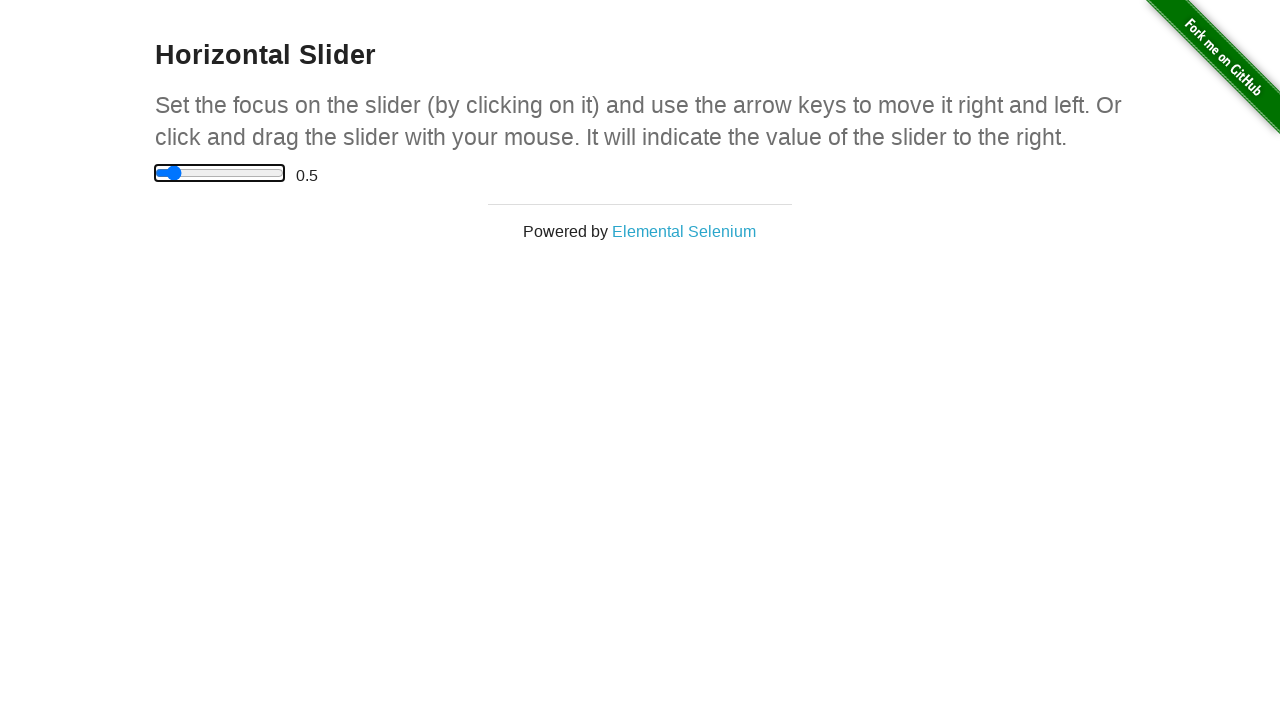

Pressed ArrowRight to move slider on xpath=//input
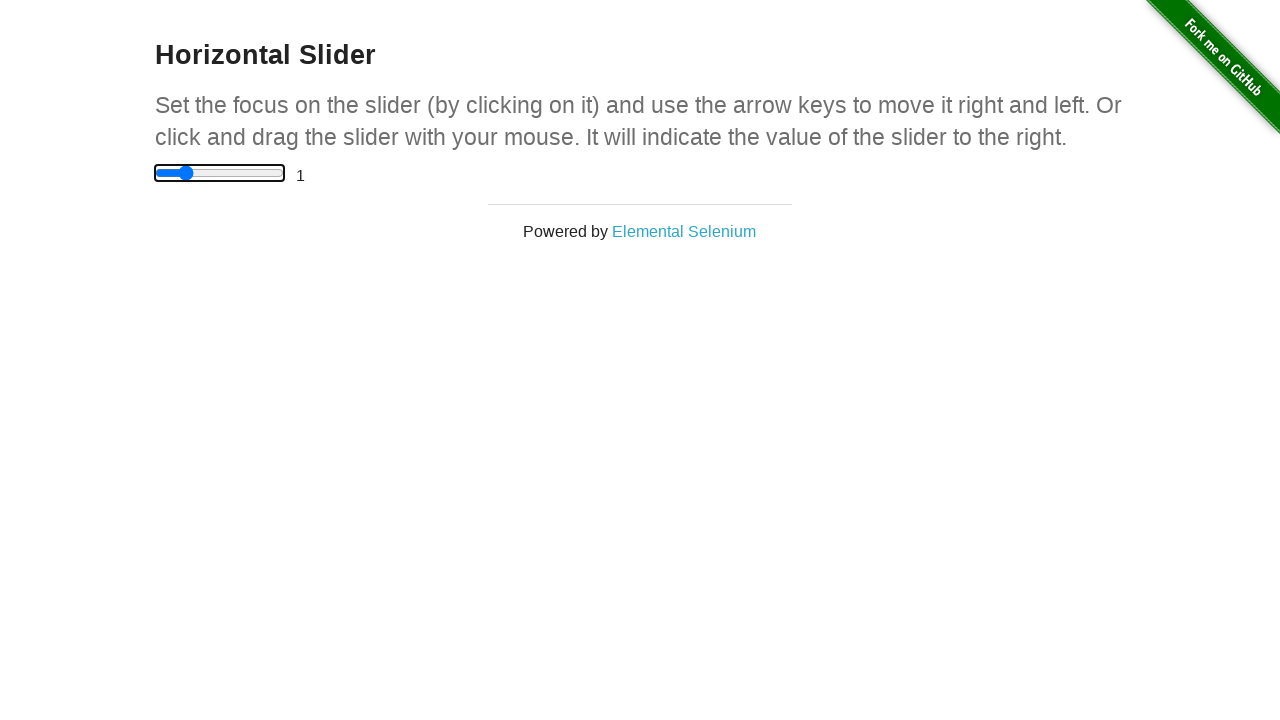

Waited 500ms for slider to update
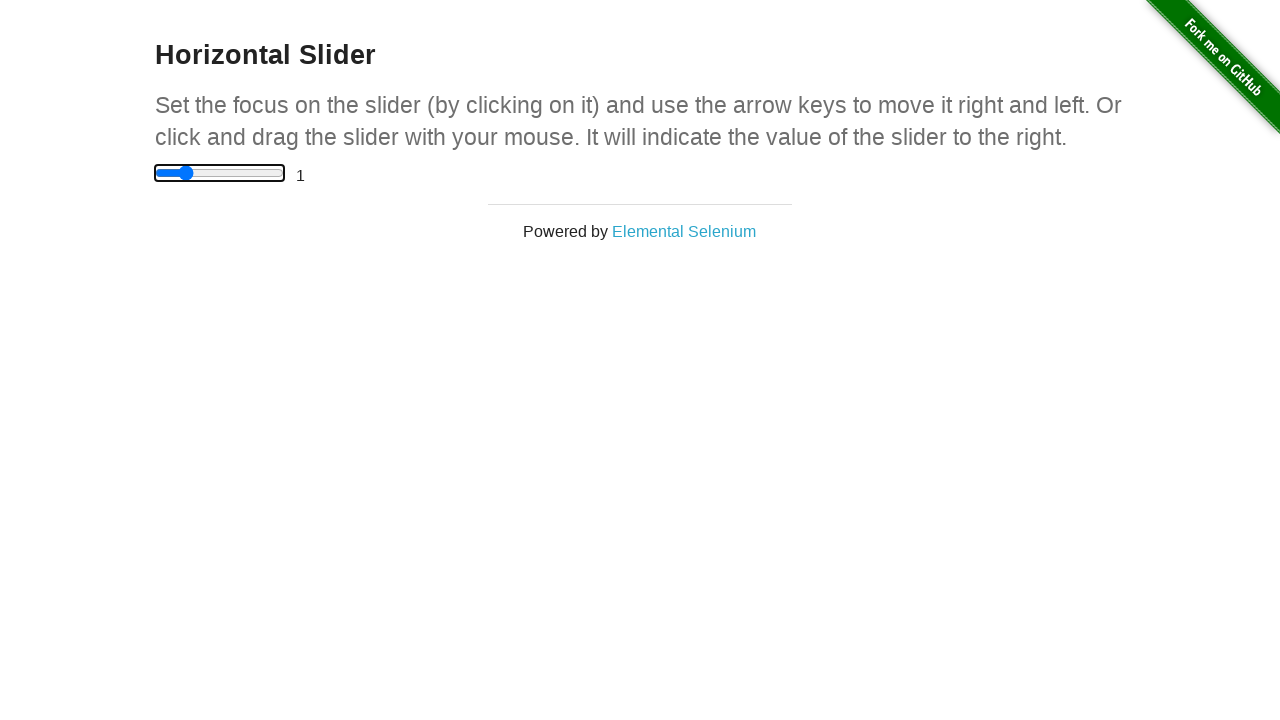

Pressed ArrowRight to move slider on xpath=//input
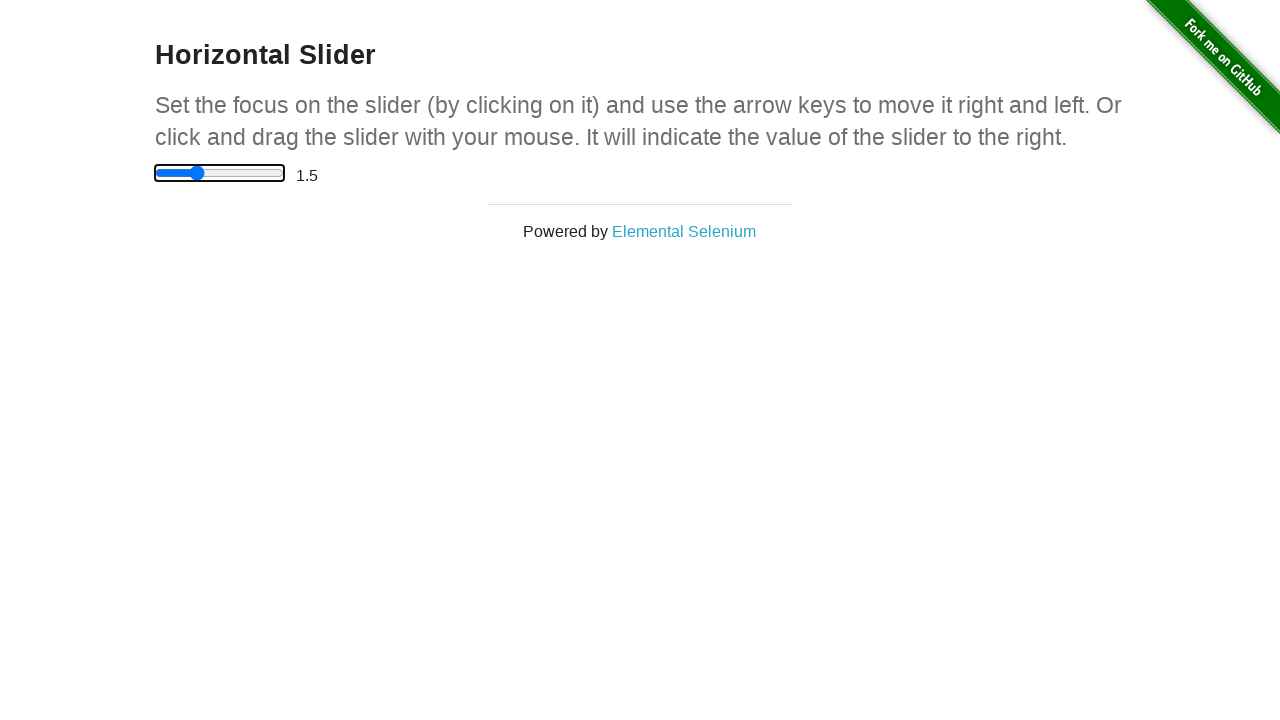

Waited 500ms for slider to update
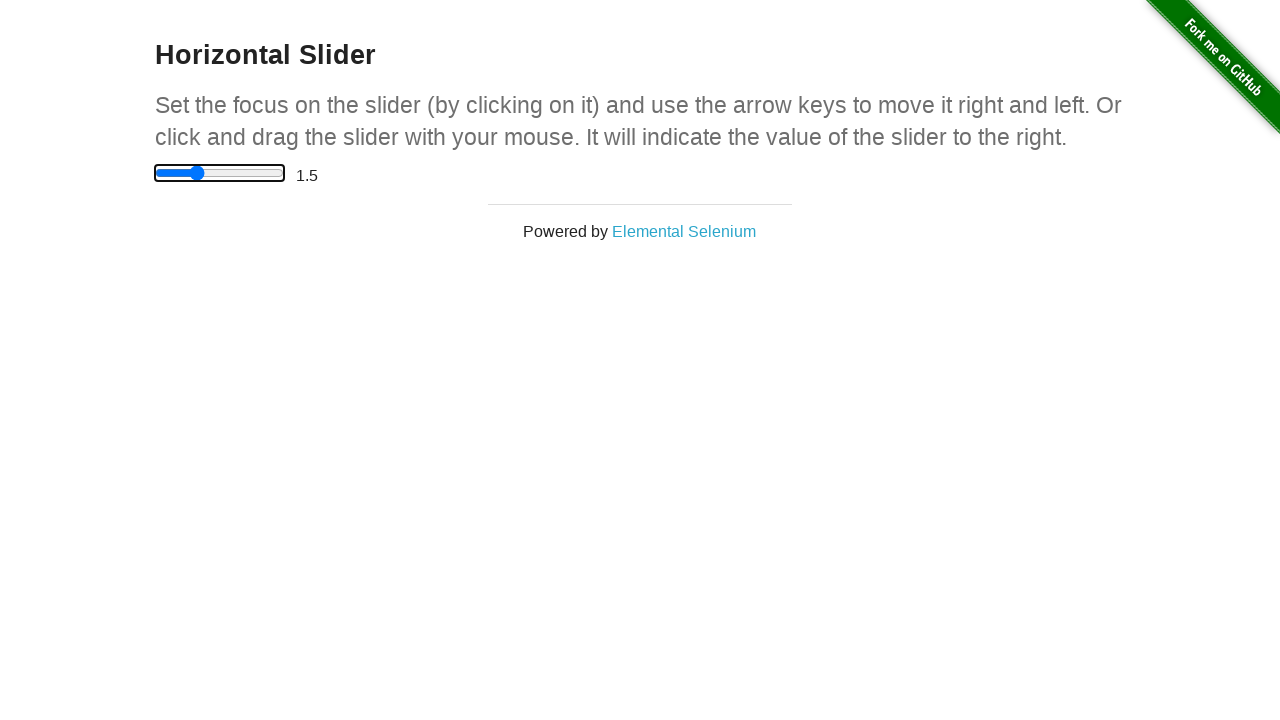

Pressed ArrowRight to move slider on xpath=//input
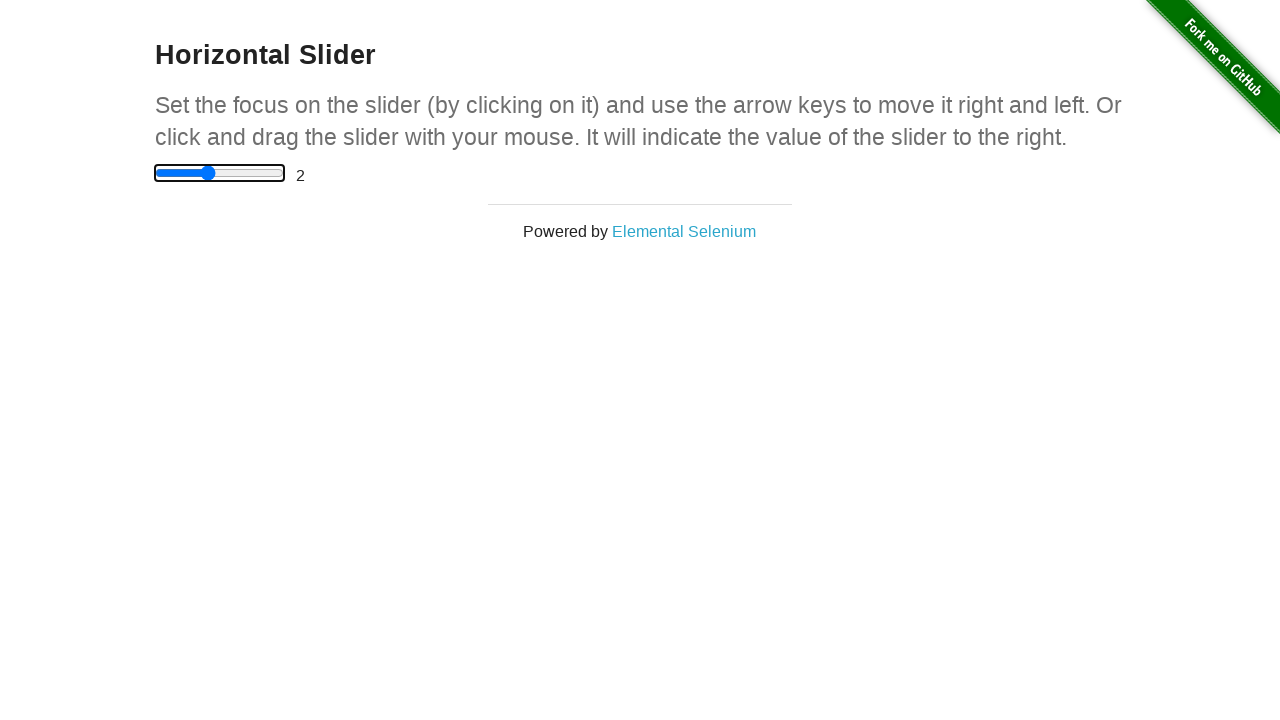

Waited 500ms for slider to update
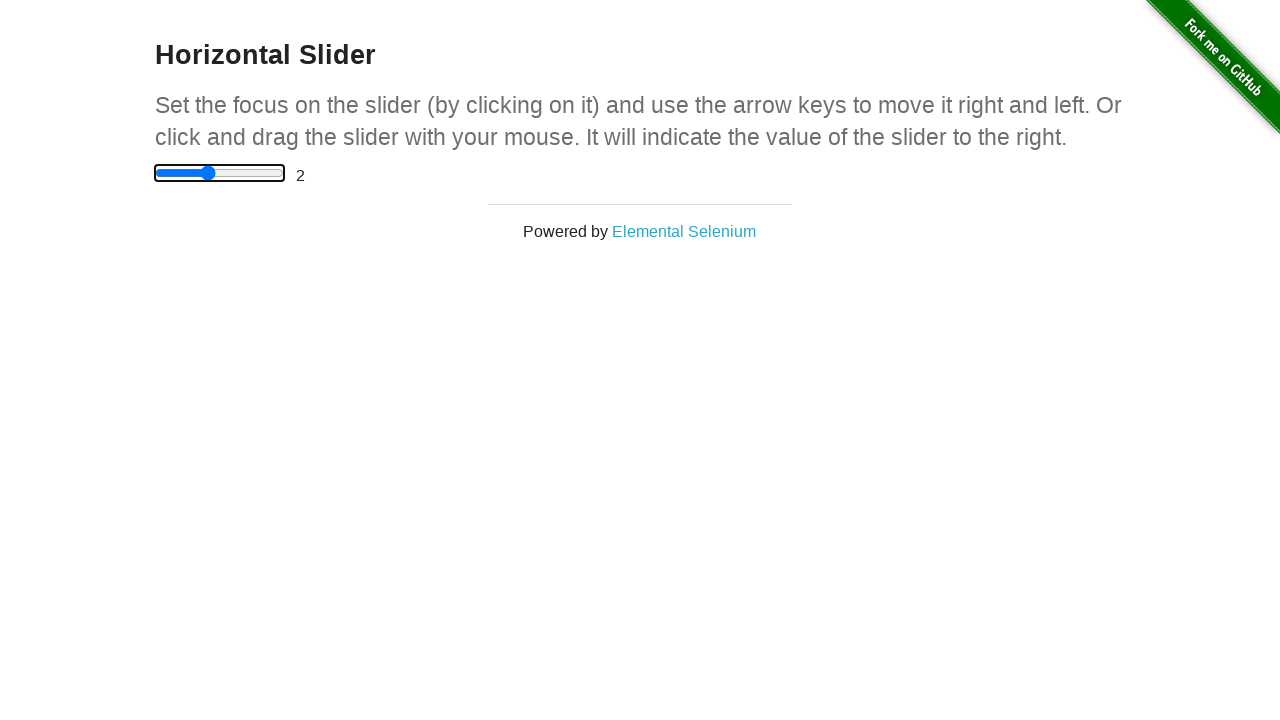

Pressed ArrowRight to move slider on xpath=//input
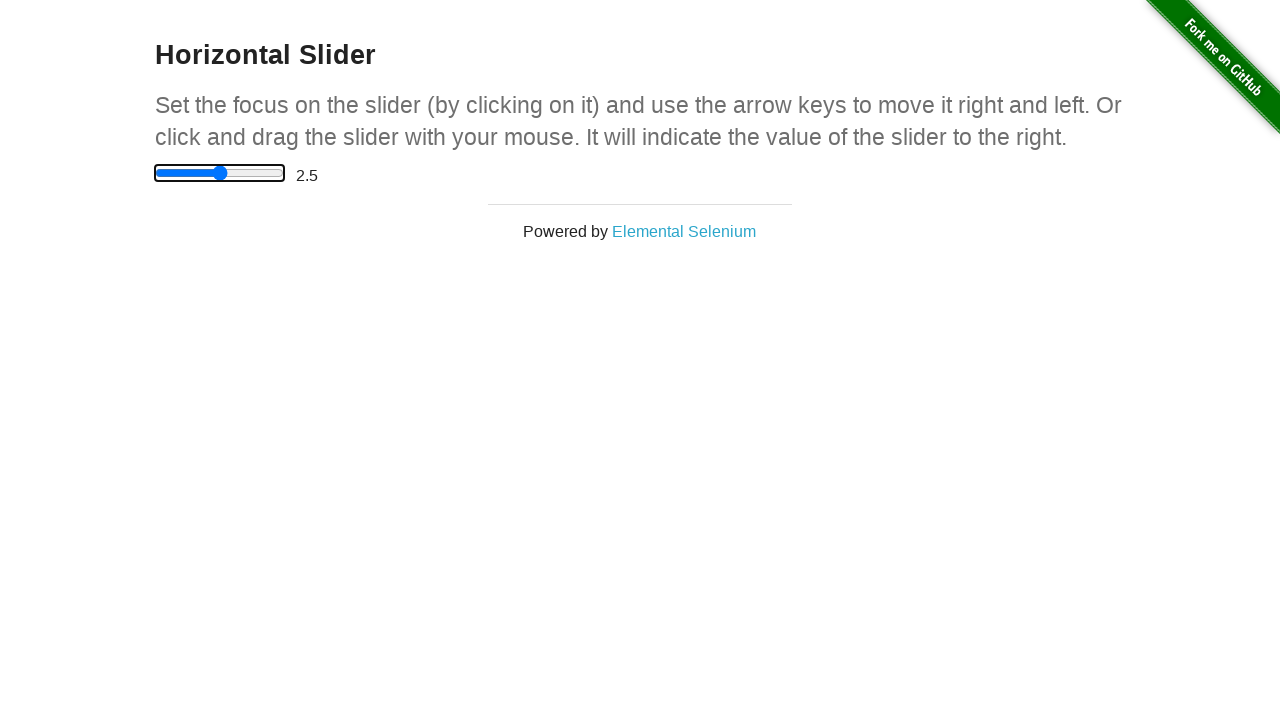

Waited 500ms for slider to update
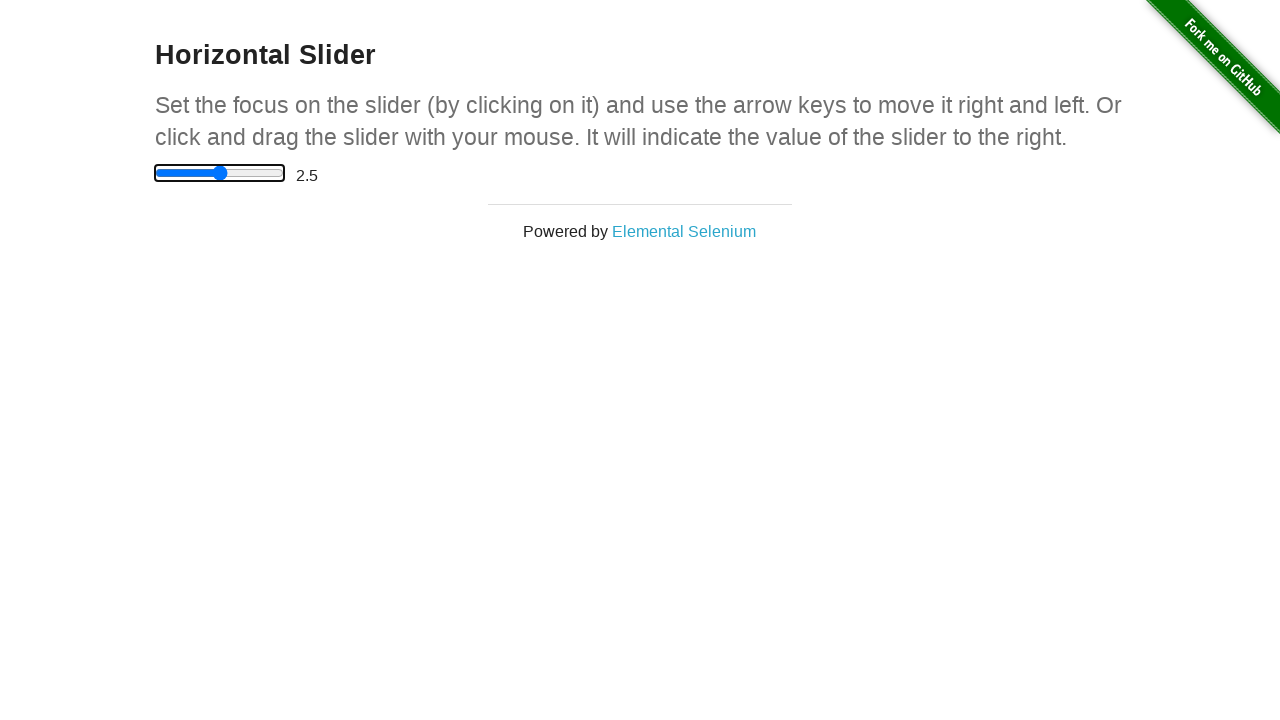

Pressed ArrowRight to move slider on xpath=//input
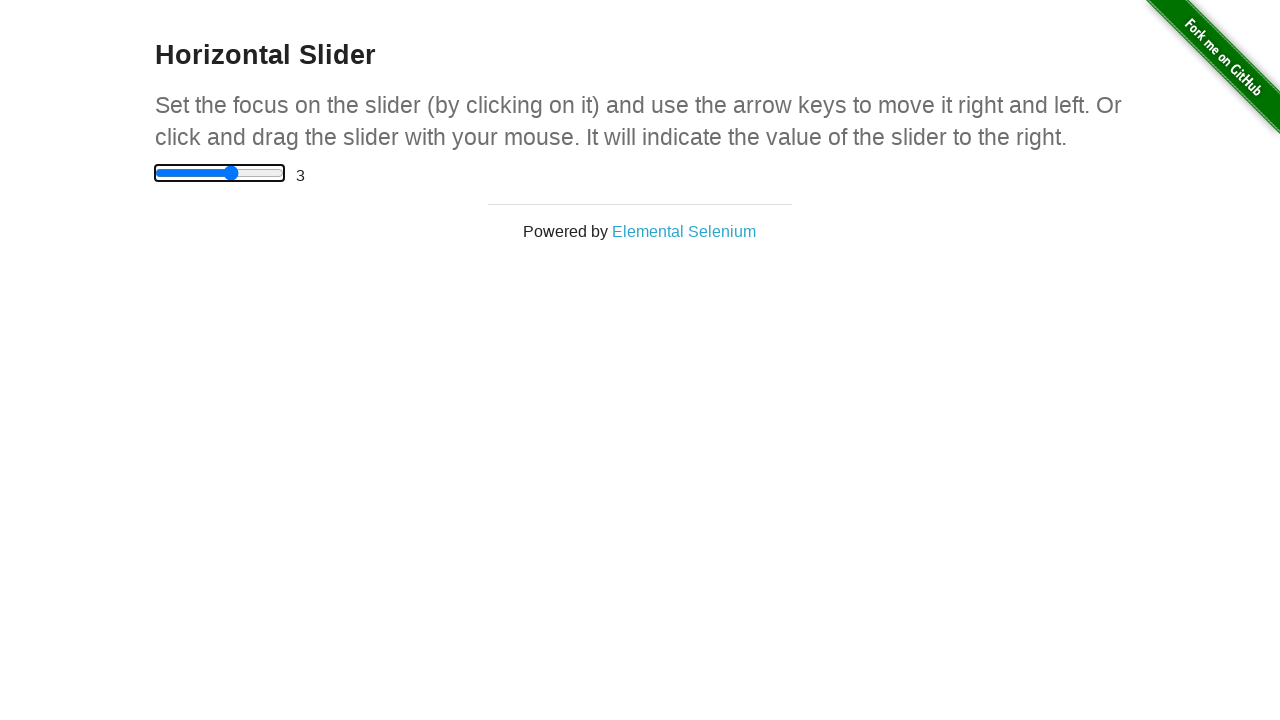

Waited 500ms for slider to update
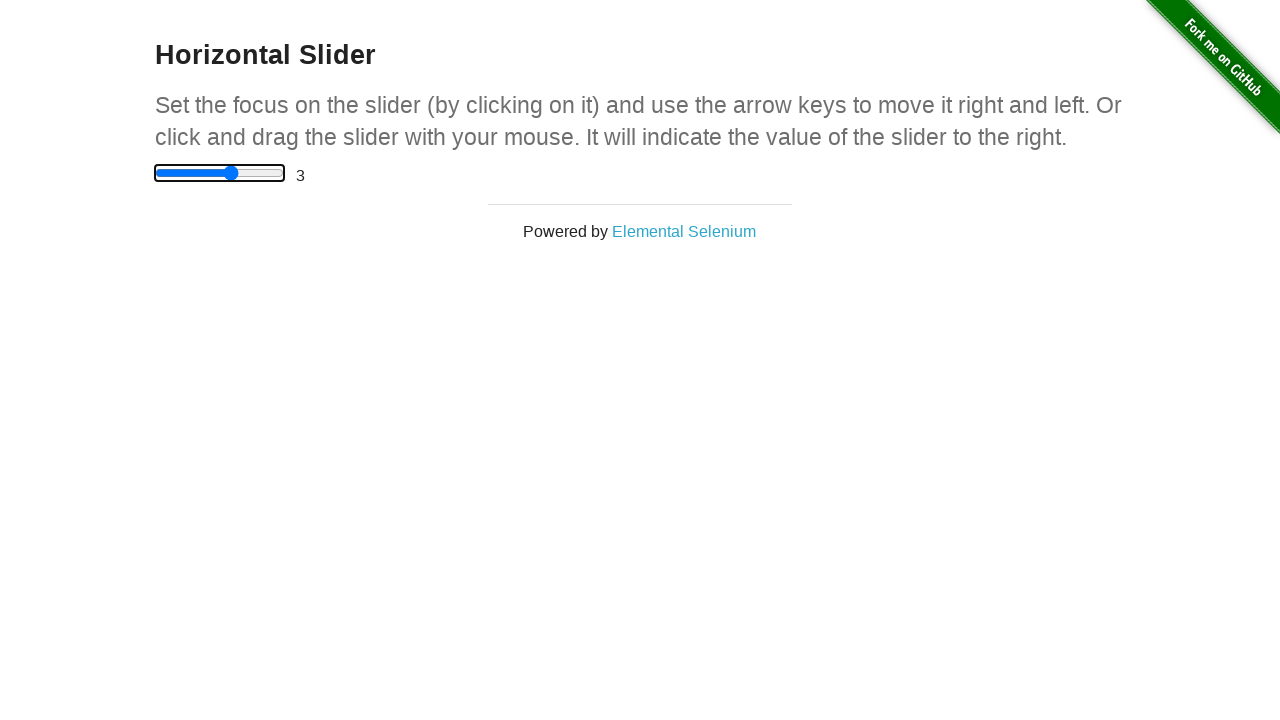

Pressed ArrowRight to move slider on xpath=//input
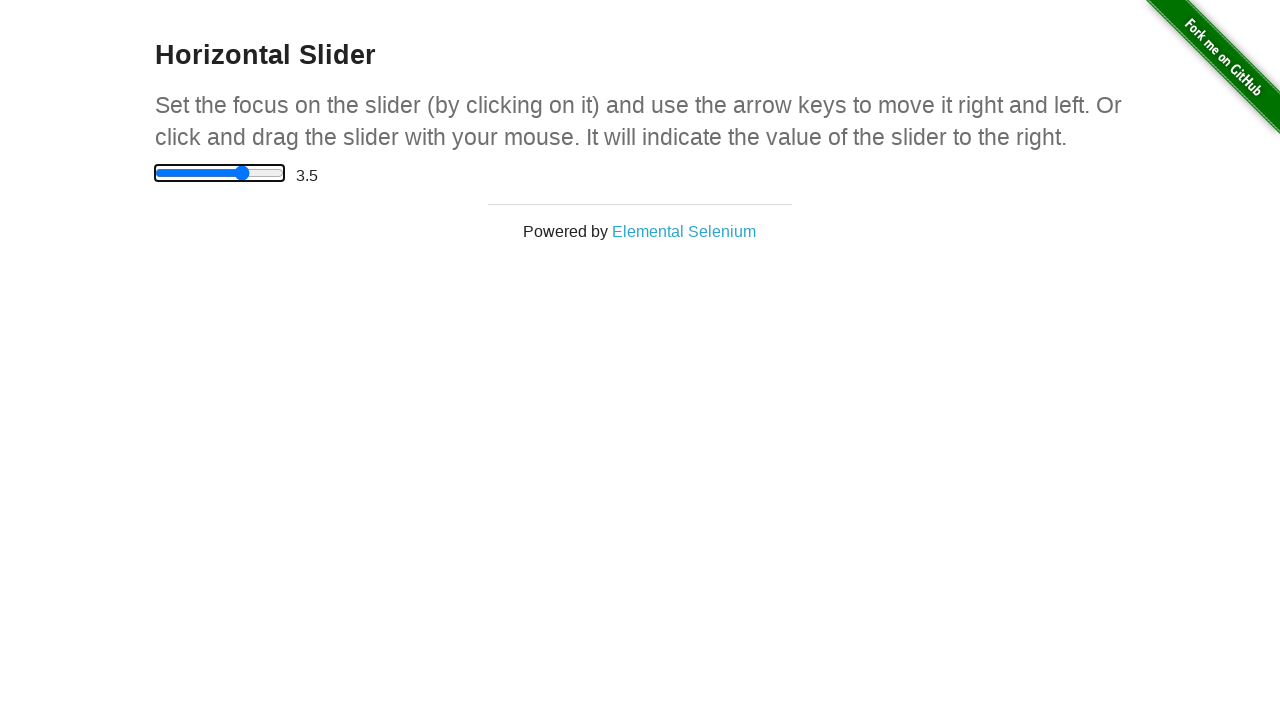

Waited 500ms for slider to update
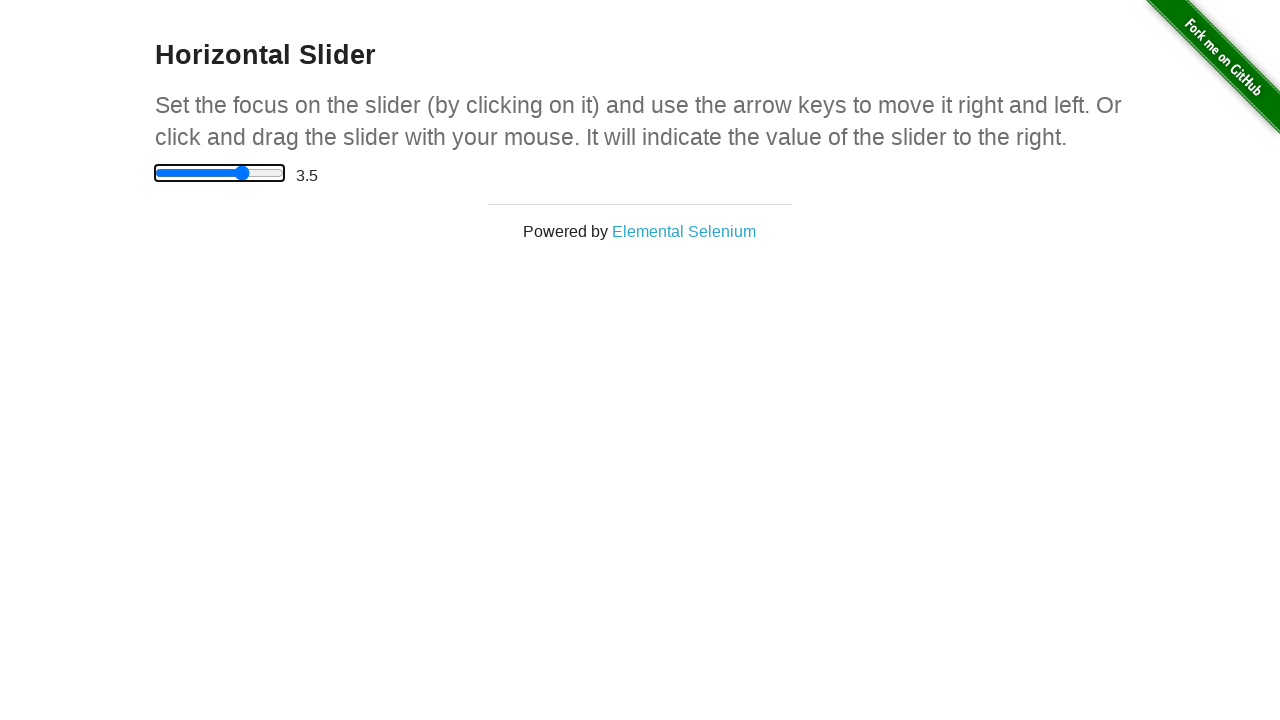

Pressed ArrowRight to move slider on xpath=//input
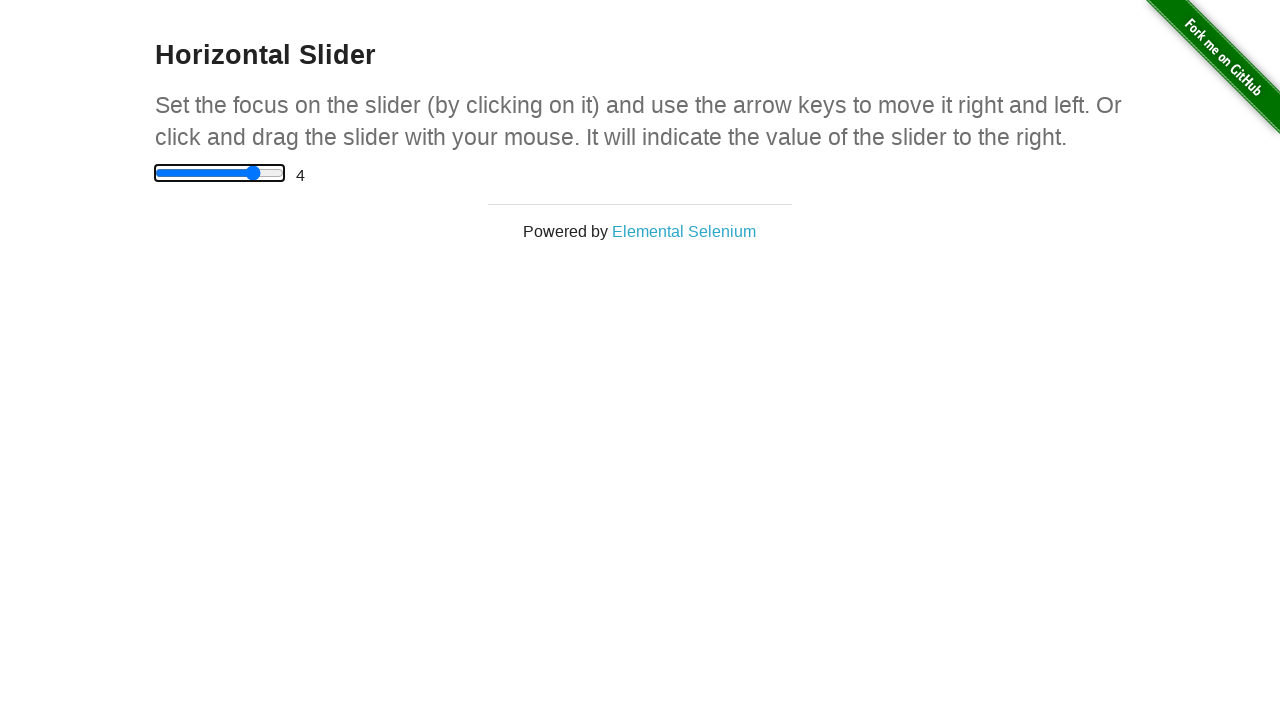

Waited 500ms for slider to update
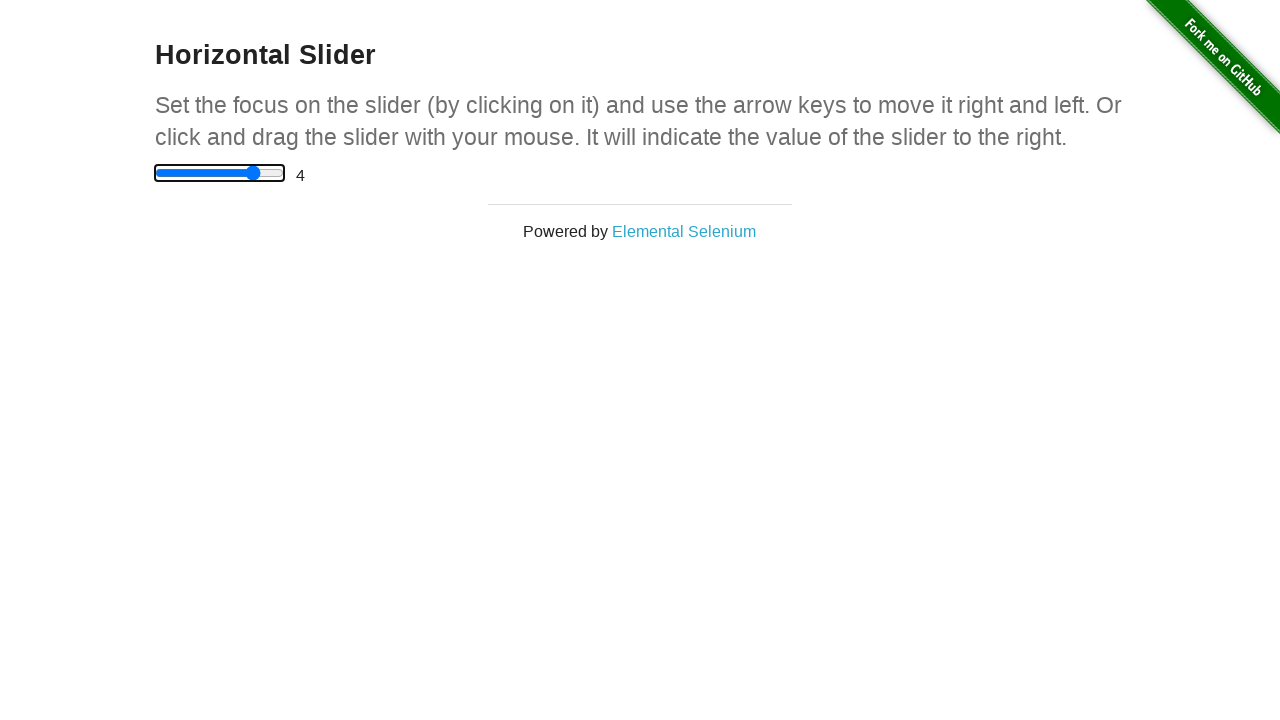

Verified range display shows expected value of 4
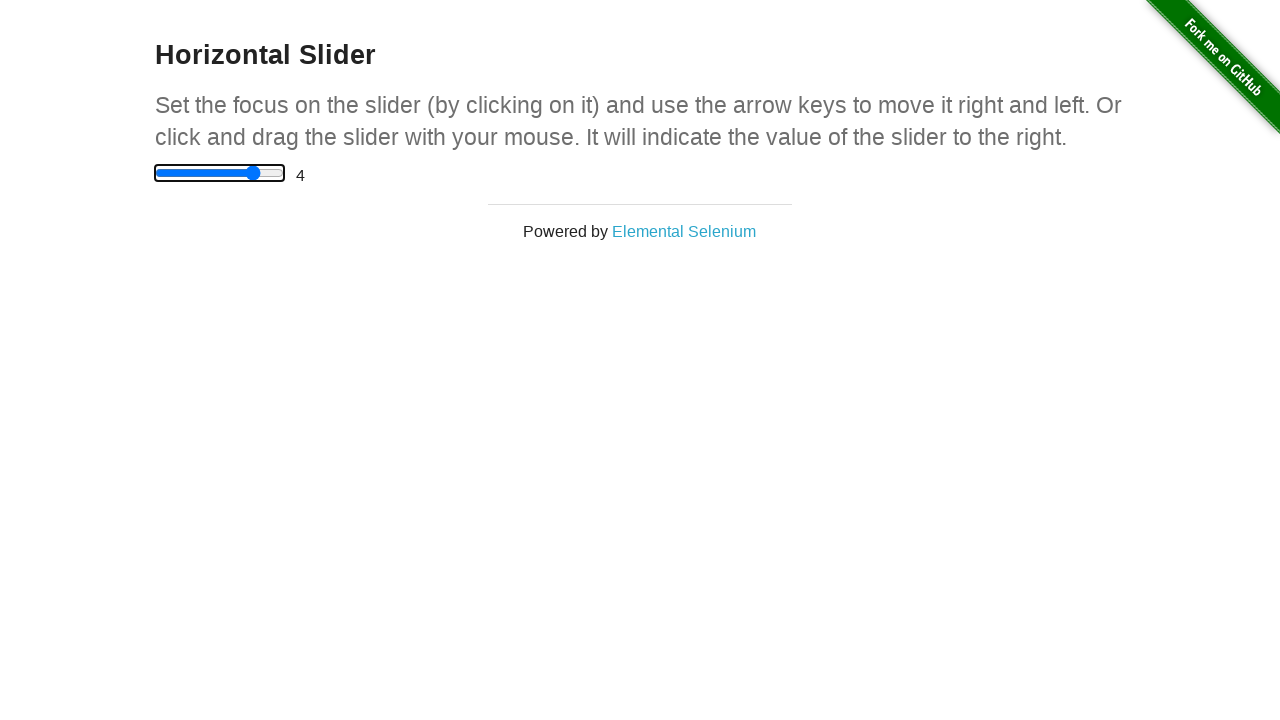

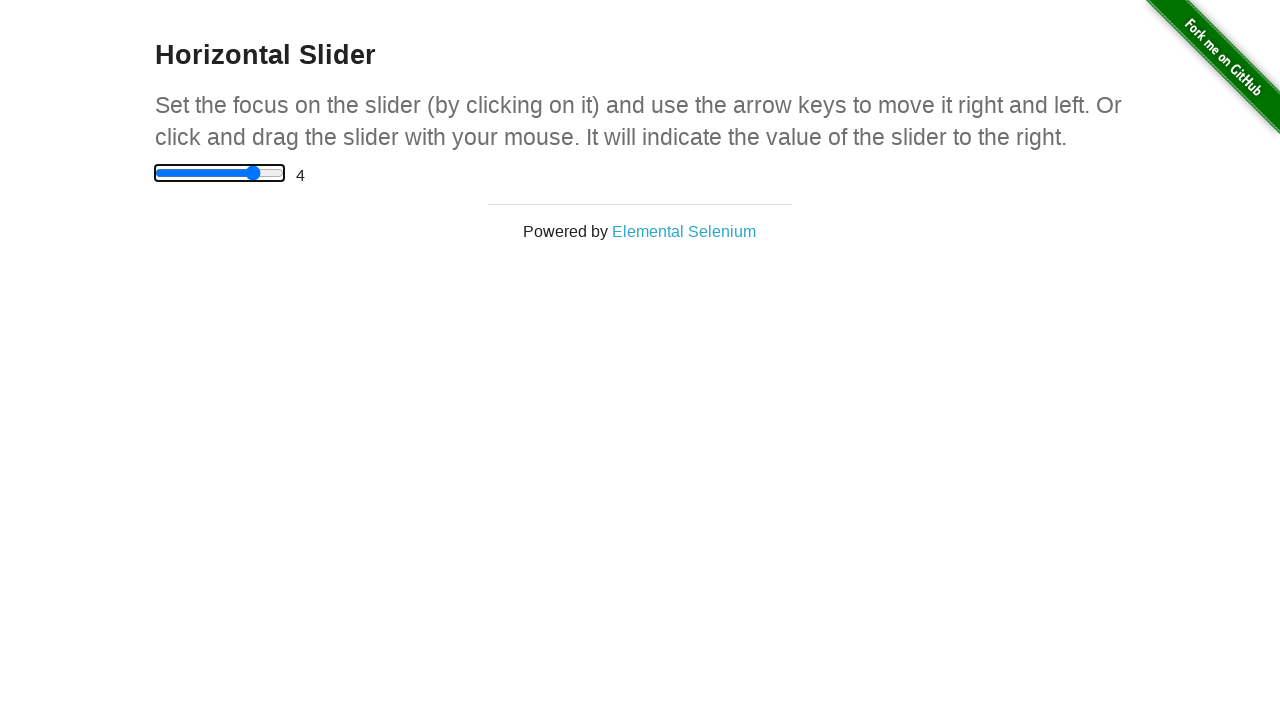